Navigates to CareerGuide career options page and verifies that career category sections are displayed

Starting URL: https://www.careerguide.com/career-options

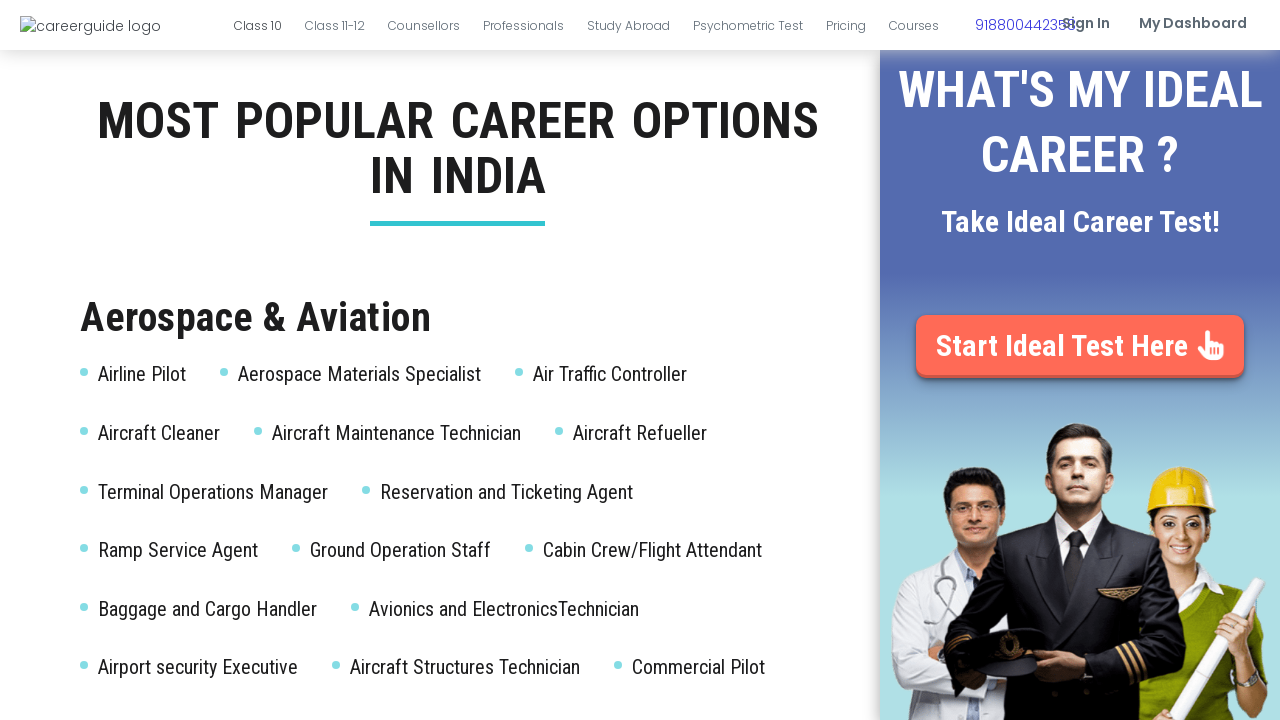

Navigated to CareerGuide career options page
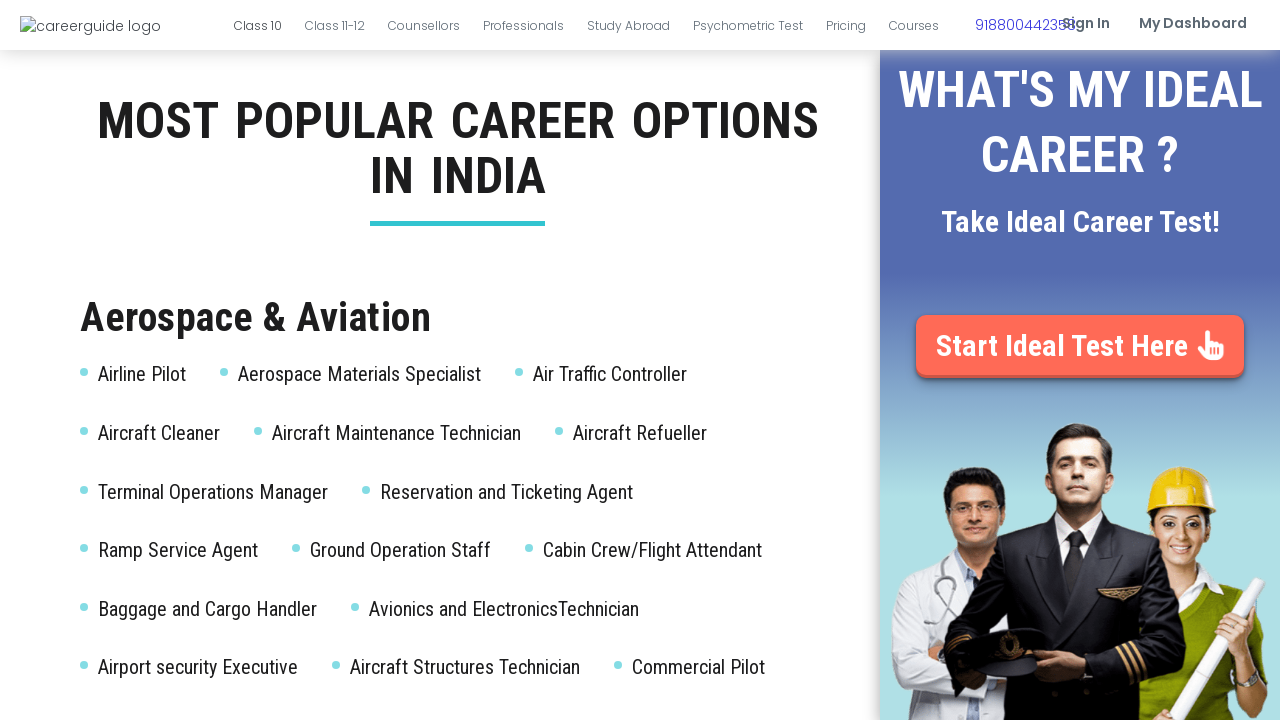

Career category sections loaded successfully
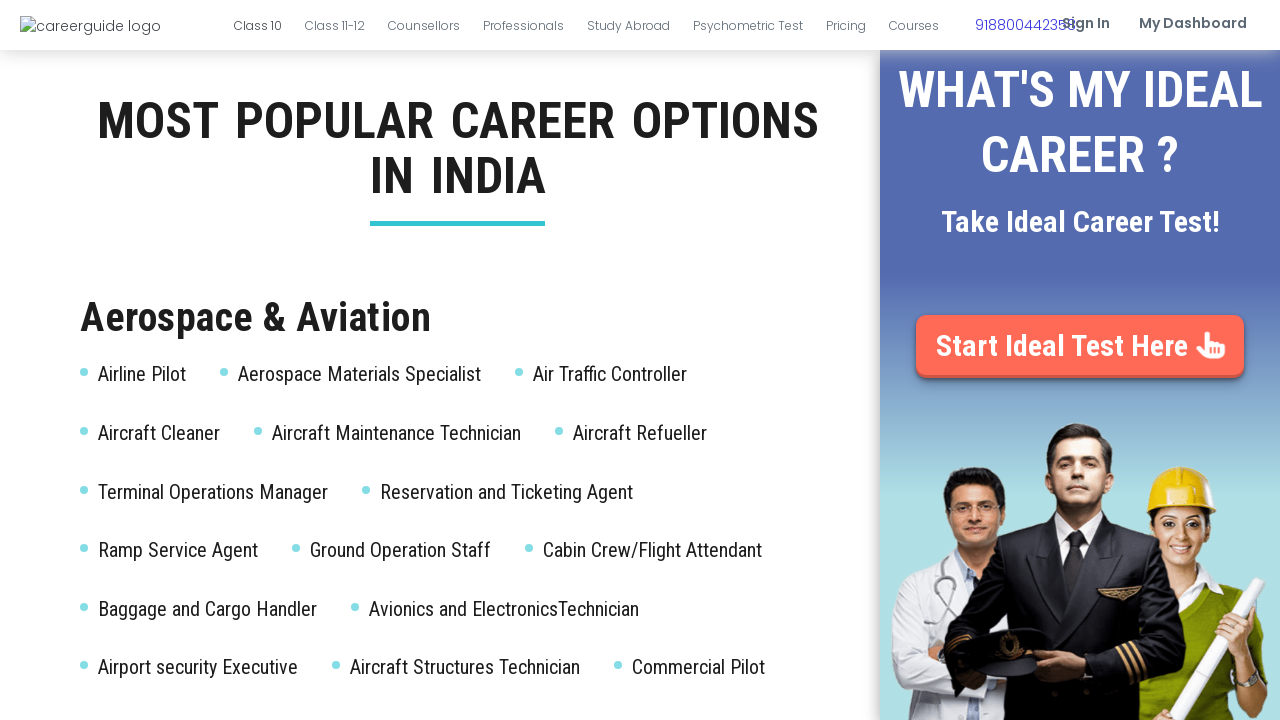

Career content list verified as present on the page
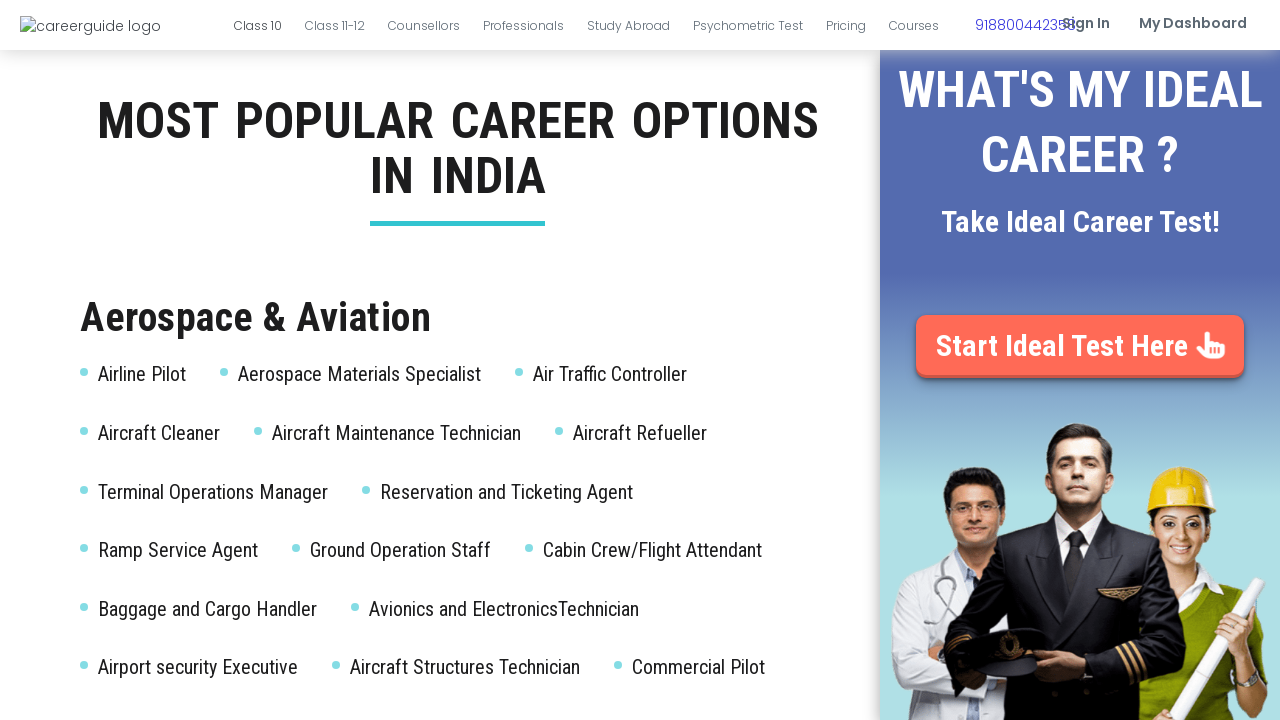

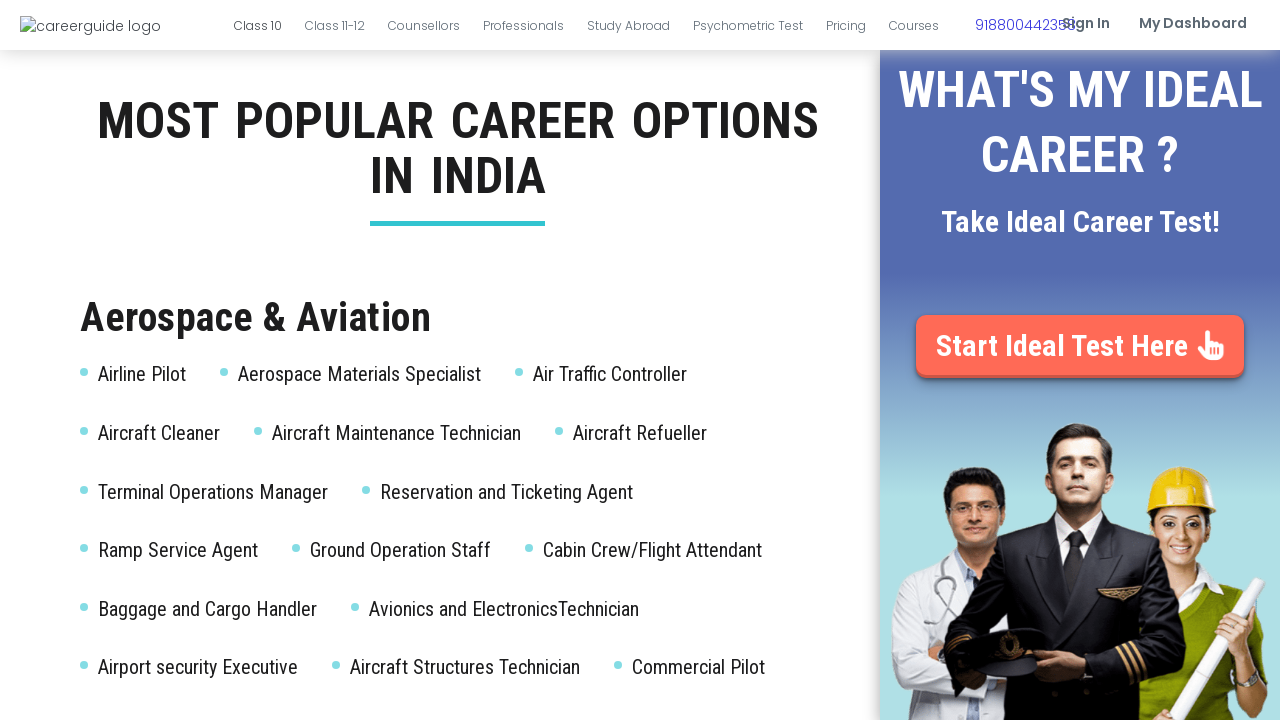